Tests the forgot password functionality by entering an email address and clicking the retrieve button to submit the password recovery form.

Starting URL: https://practice.cydeo.com/forgot_password

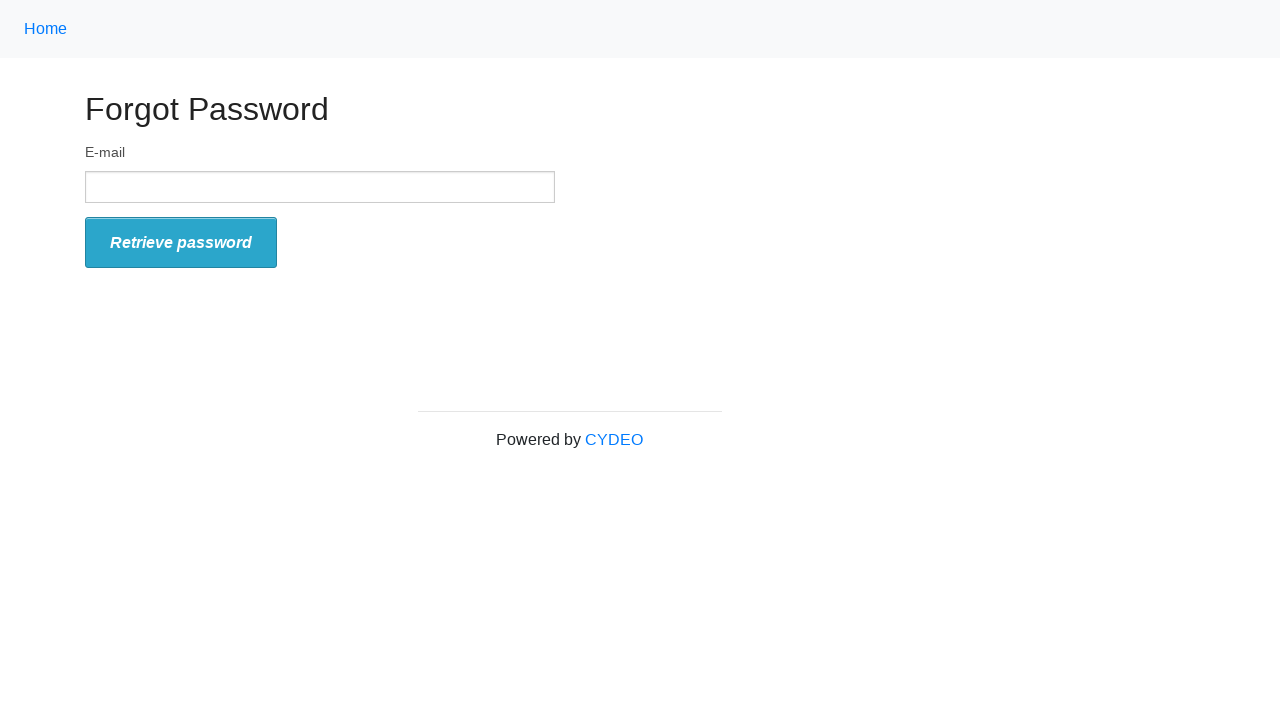

Filled email field with 'testuser2024@hotmail.com' on input[name='email']
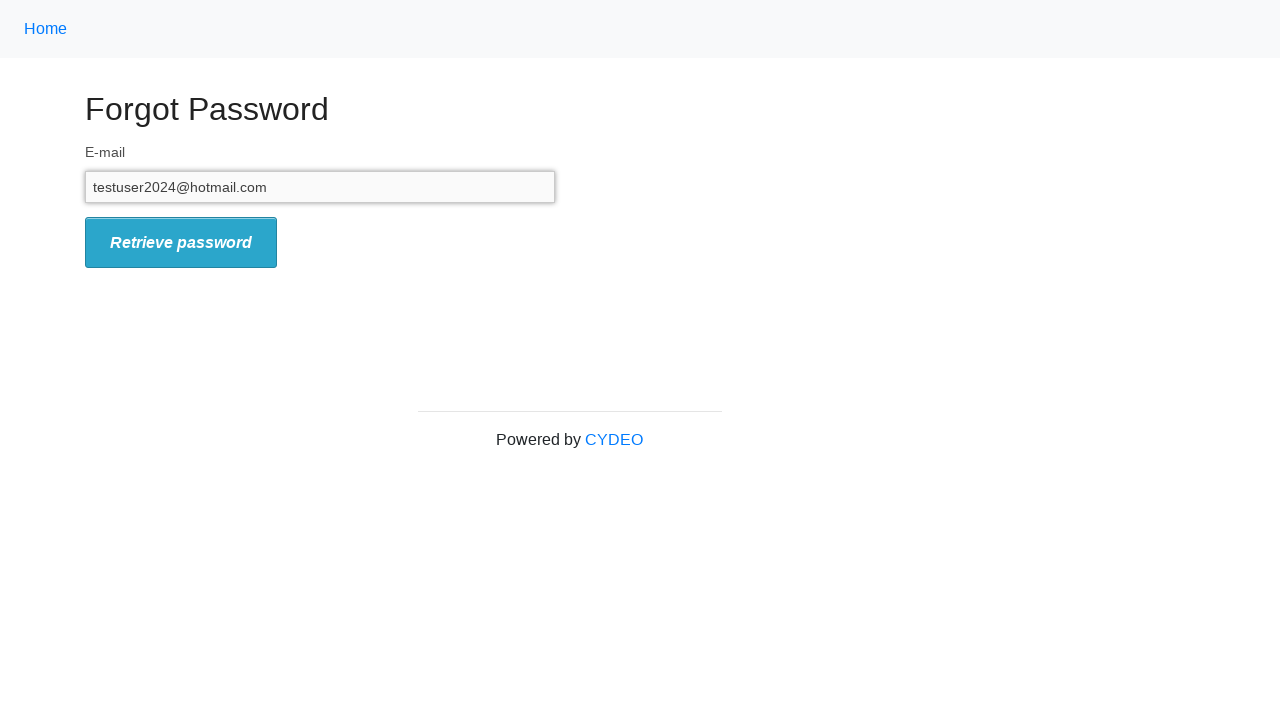

Clicked retrieve button to submit password recovery form at (181, 243) on #form_submit
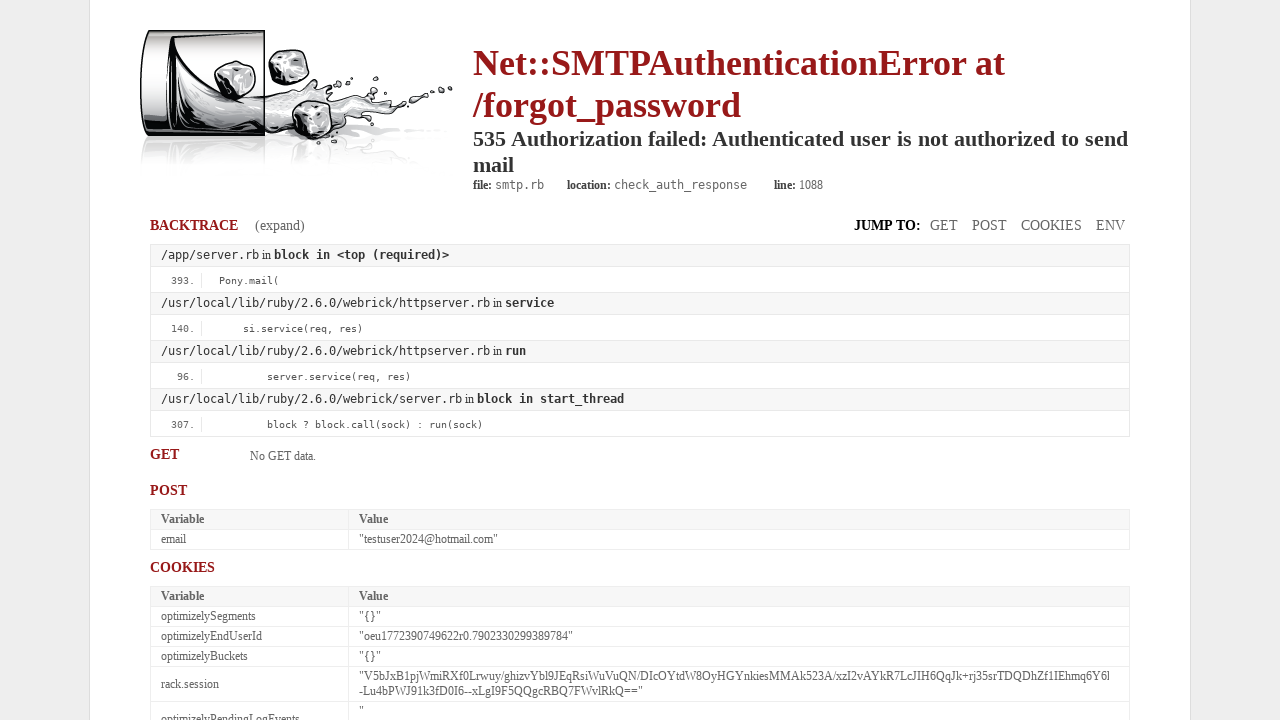

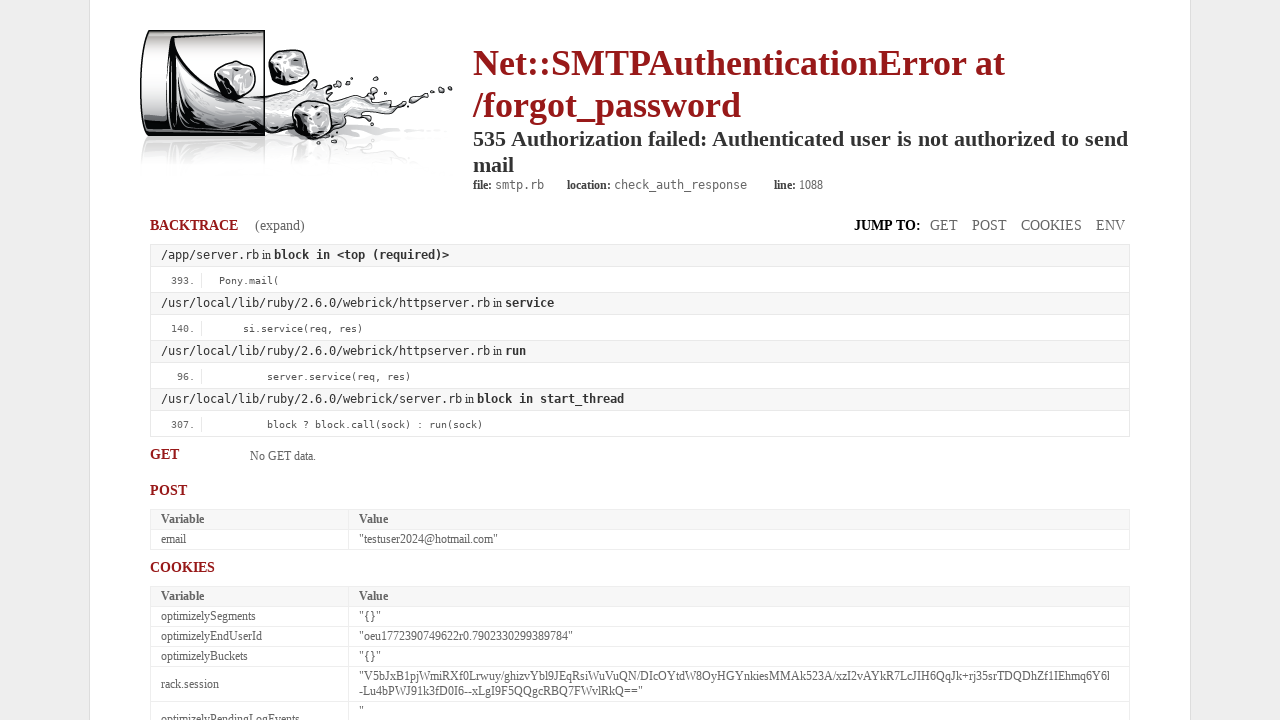